Scrolls down the page using JavaScript execution

Starting URL: https://swisnl.github.io/jQuery-contextMenu/demo.html

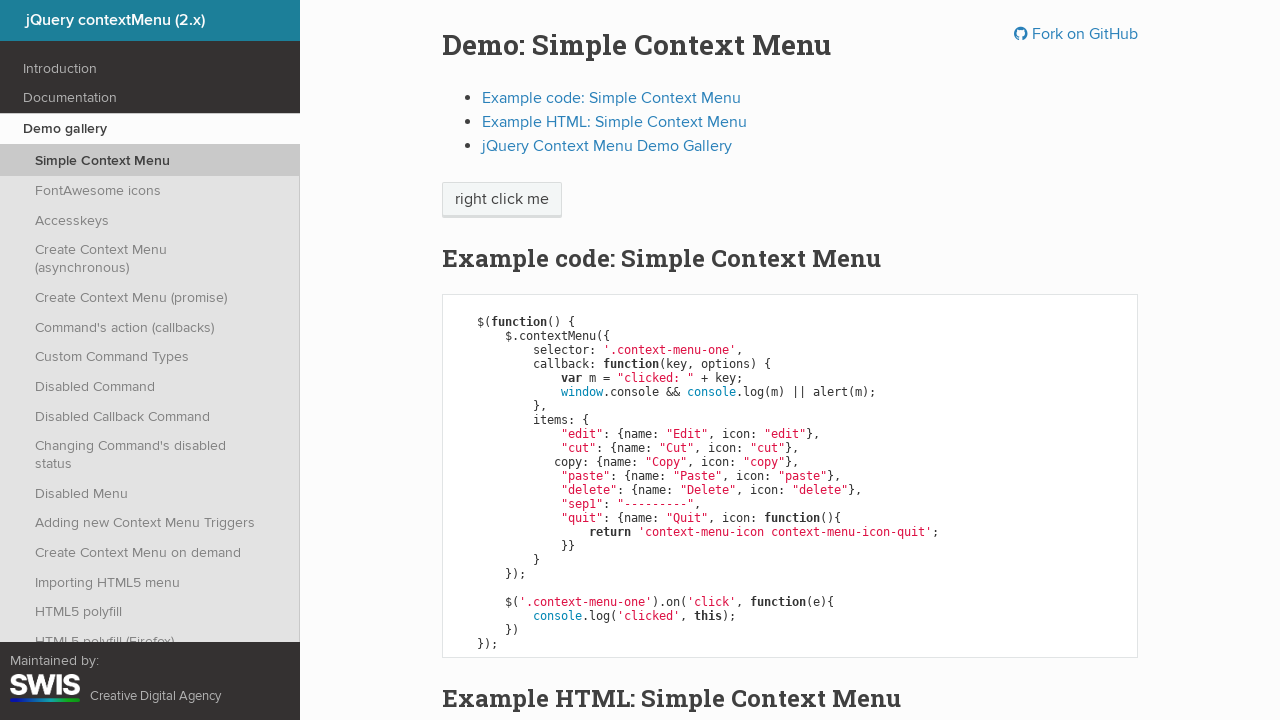

Navigated to jQuery-contextMenu demo page
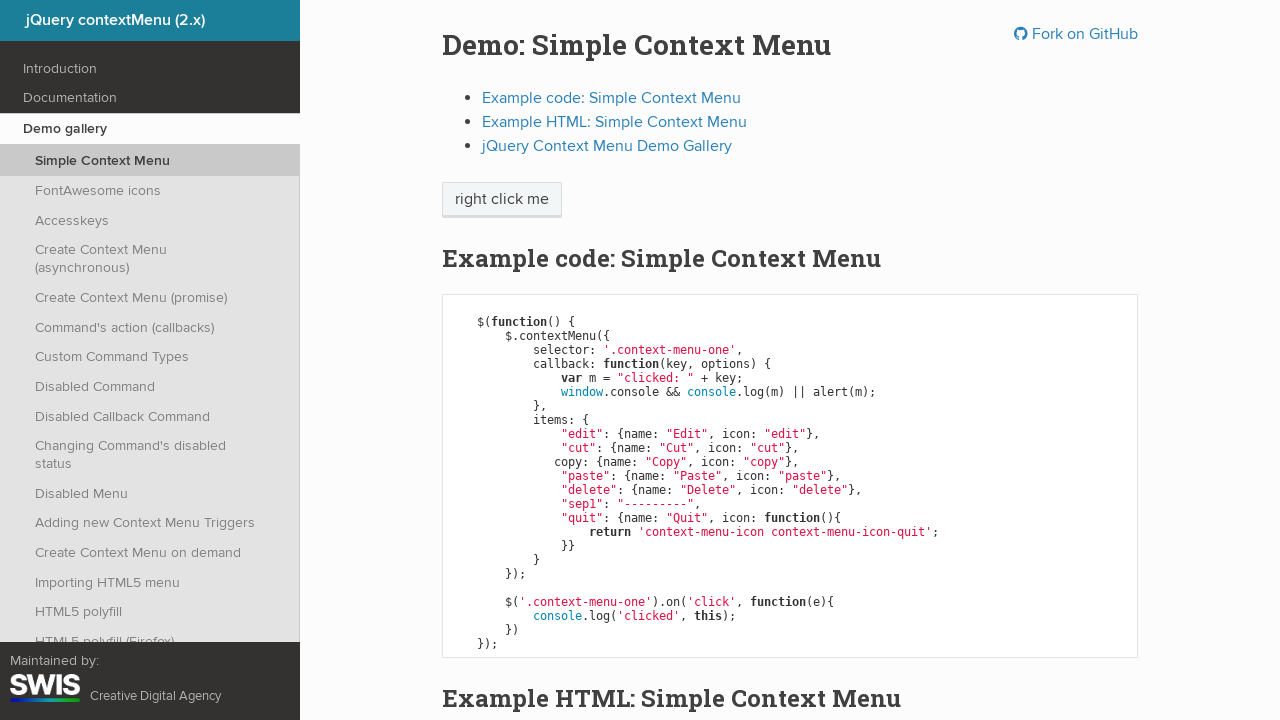

Scrolled down the page by 1200 pixels using JavaScript
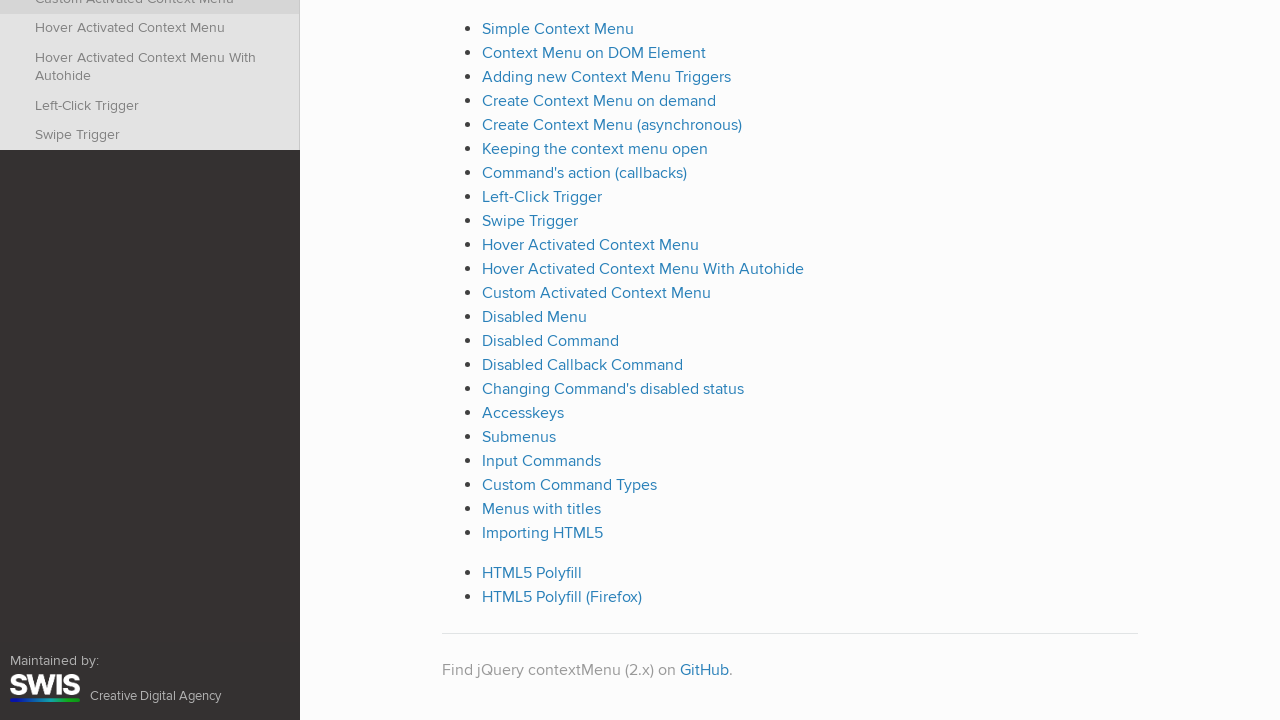

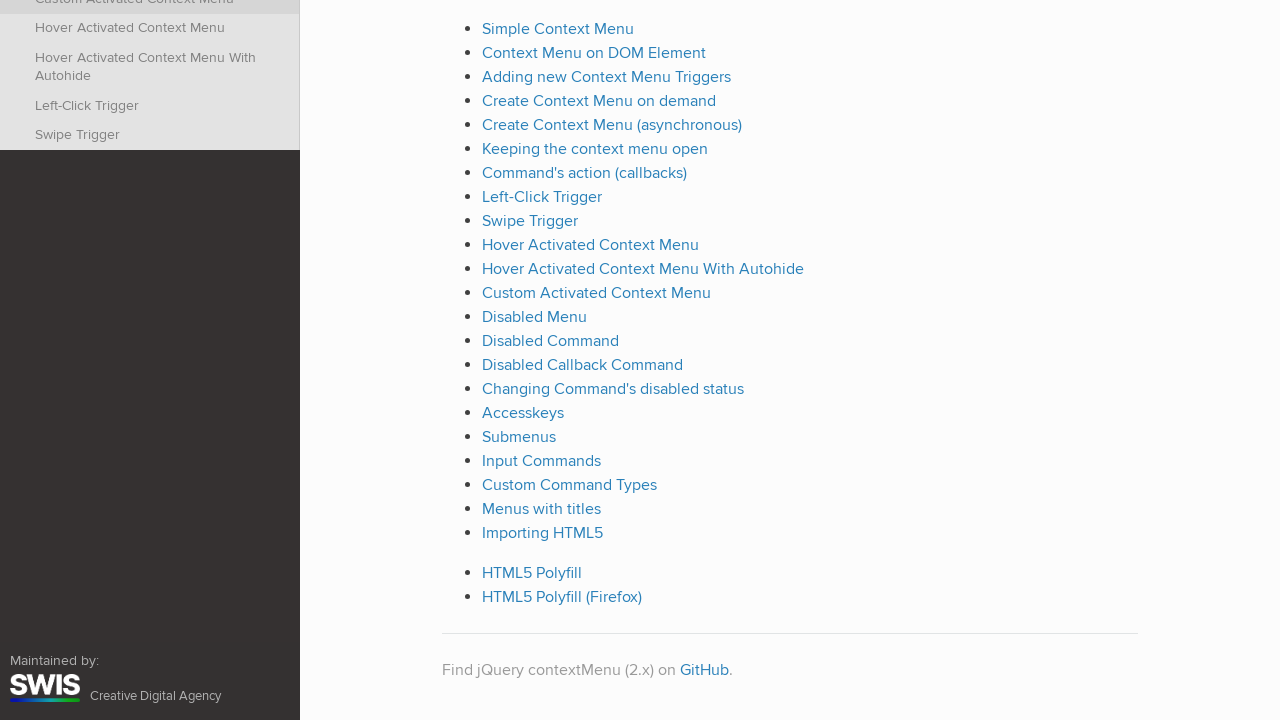